Tests page redirection and navigation through status code pages (200, 301, 404, 500), verifying headers and status text on each page, then navigates back to verify the original redirection page.

Starting URL: https://loopcamp.vercel.app/redirector.html

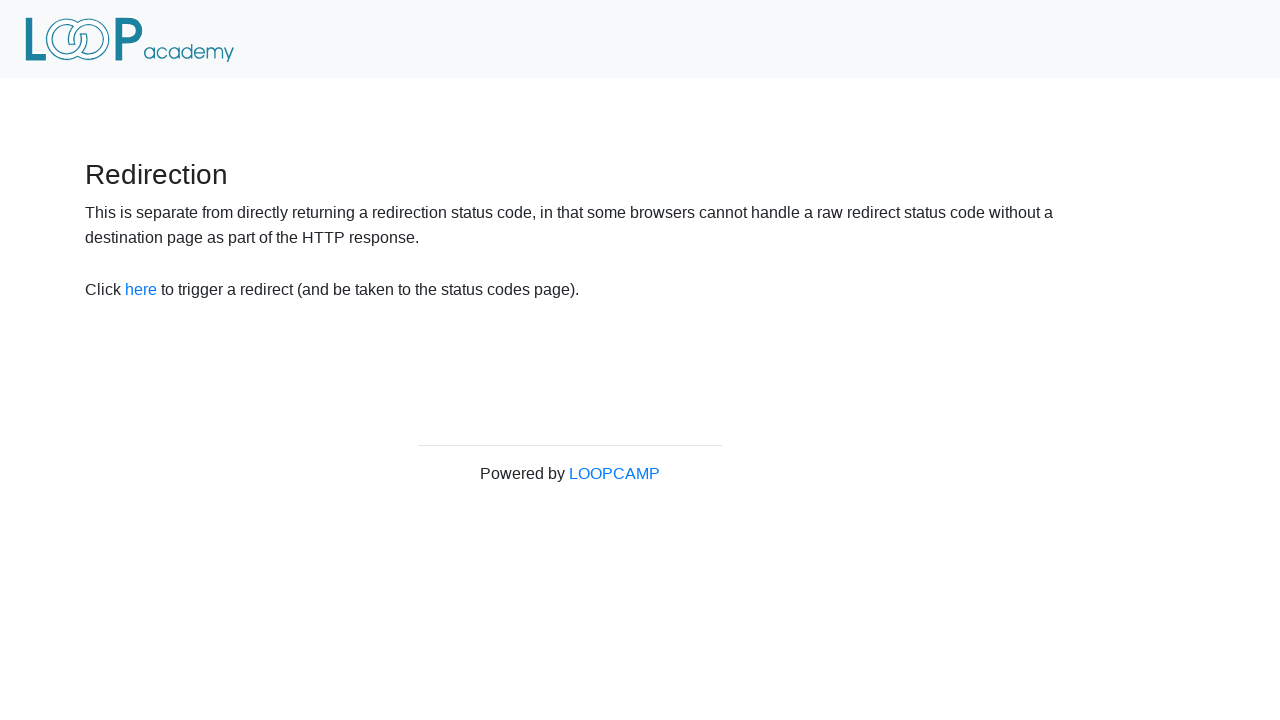

Verified 'Redirection' header is displayed
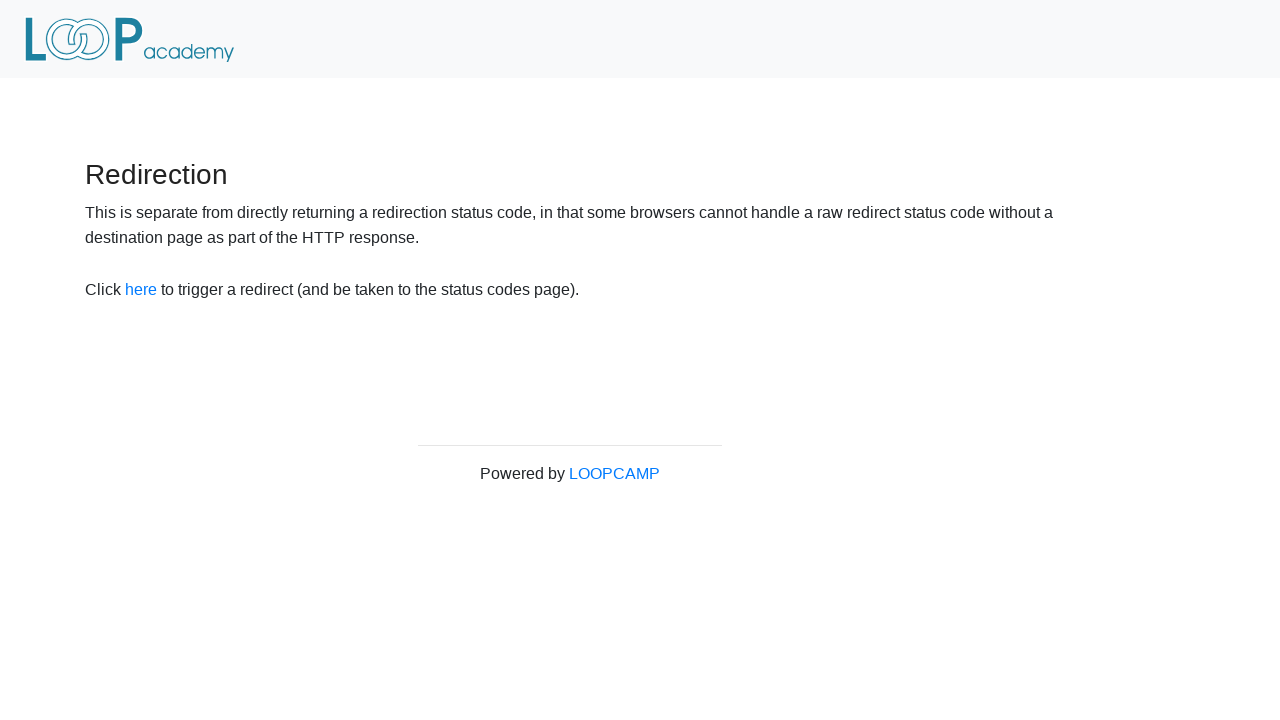

Clicked on Status Codes link at (141, 289) on xpath=//a[@href='status_codes.html']
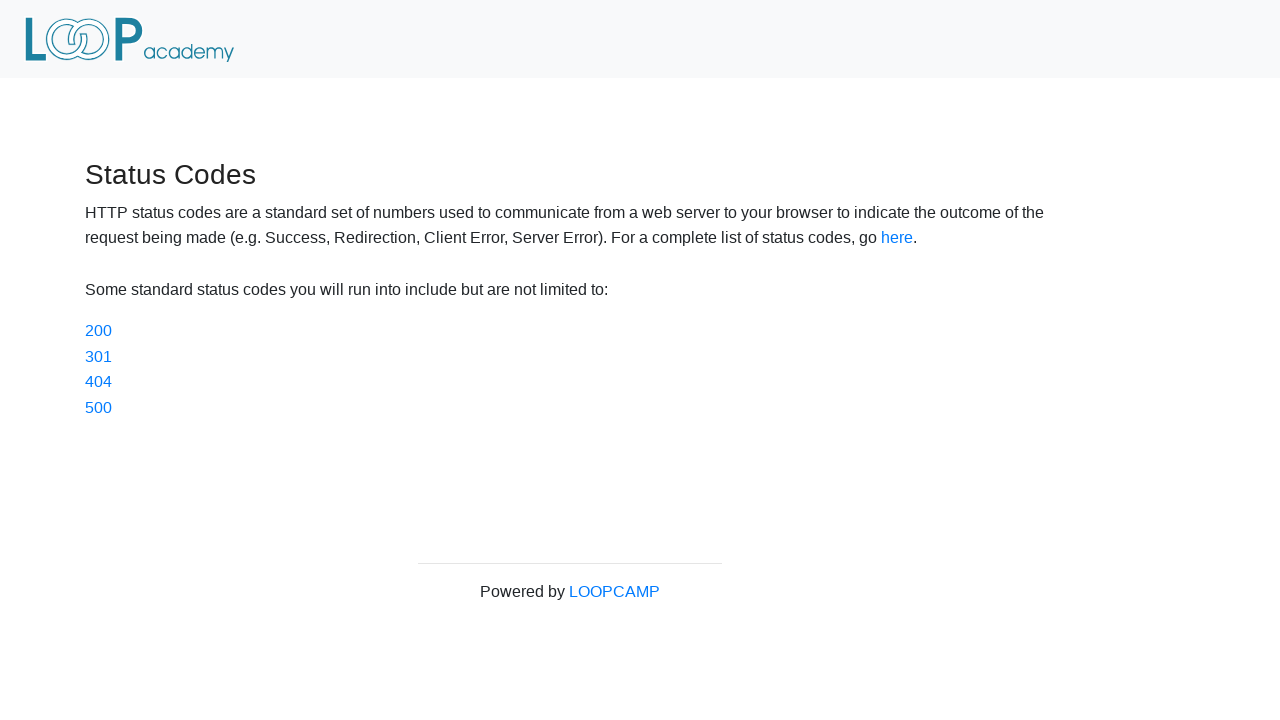

Verified 'Status Codes' header is displayed
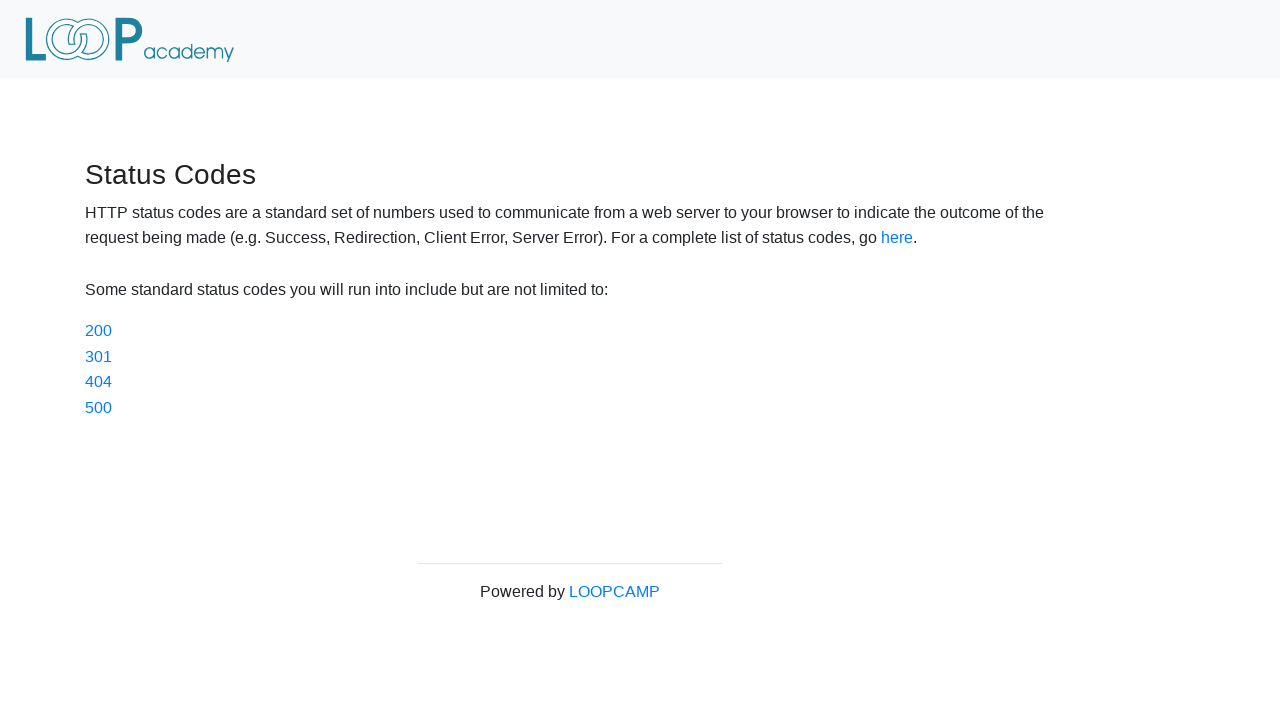

Clicked on status code 200 link at (98, 331) on xpath=//a[@href='status_codes/200.html']
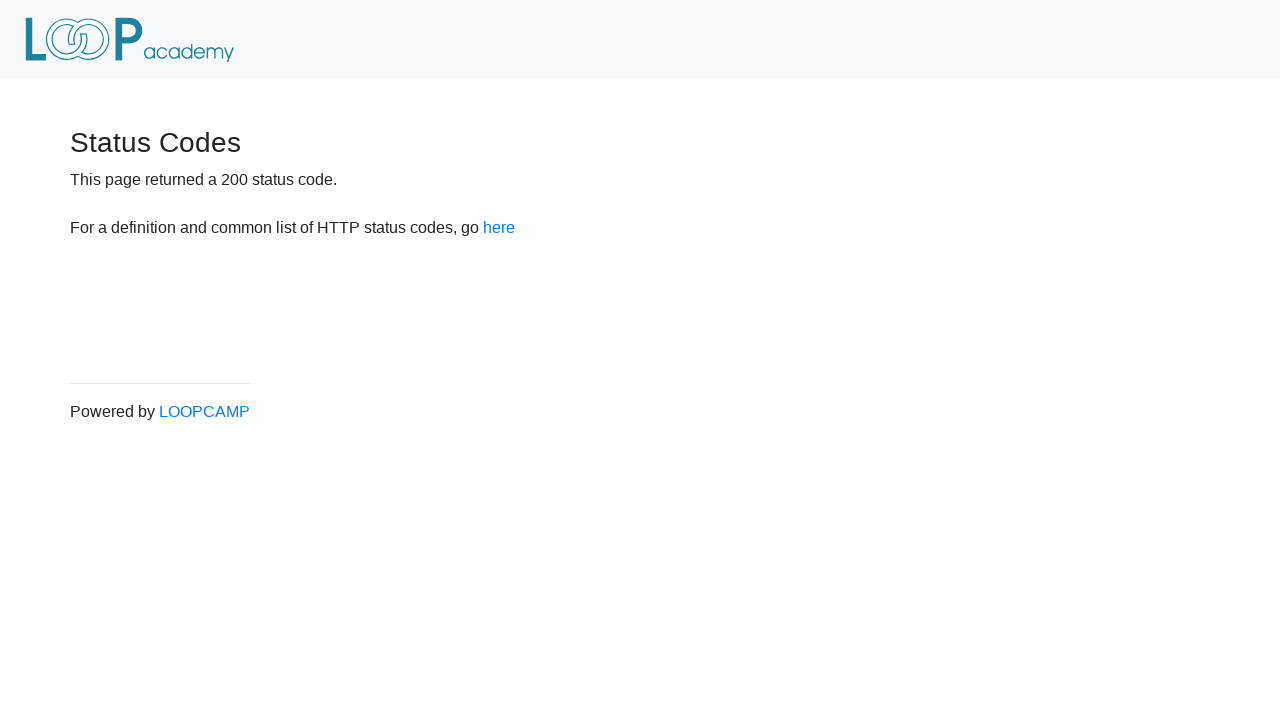

Verified status code 200 was returned
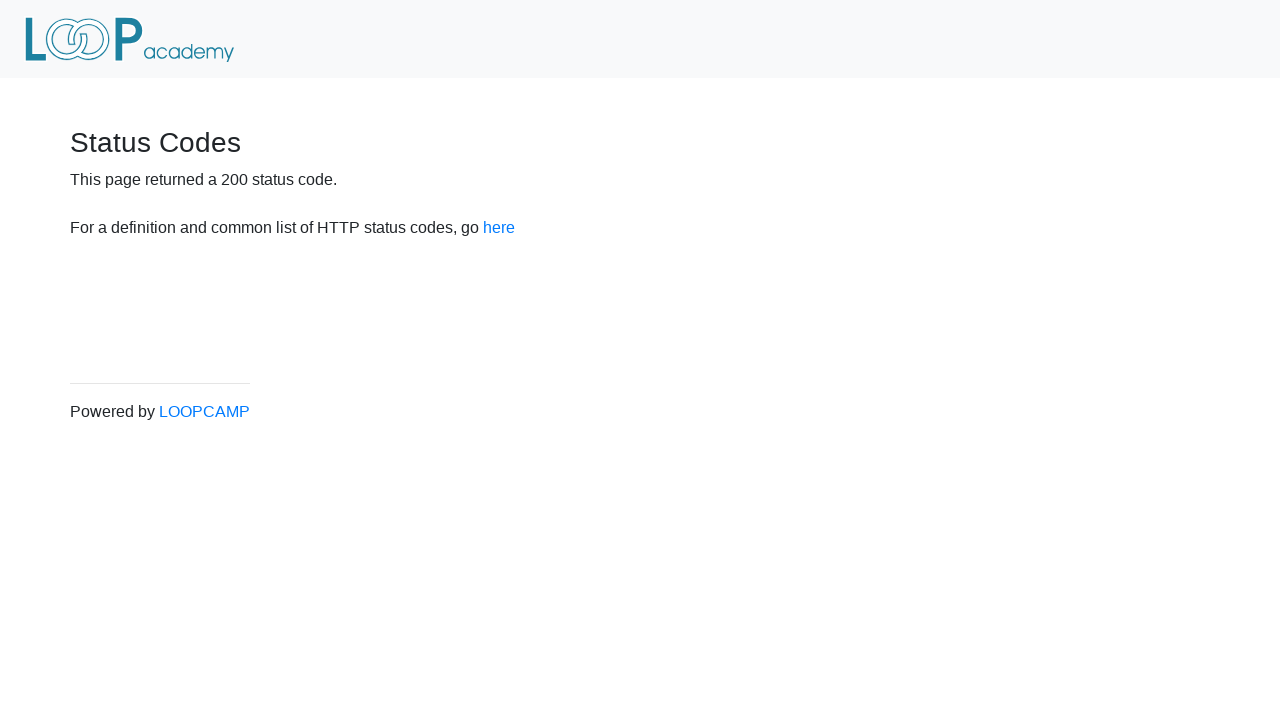

Navigated back to Status Codes page
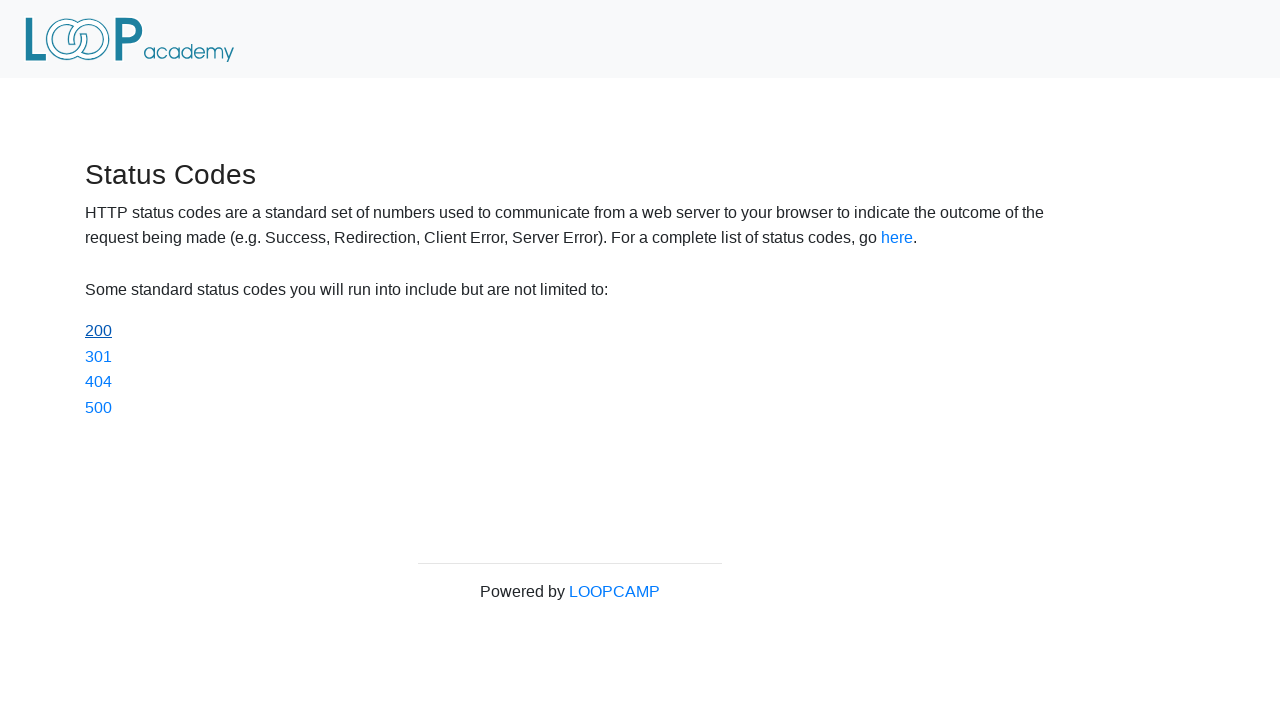

Clicked on status code 301 link at (98, 356) on xpath=//a[@href='status_codes/301.html']
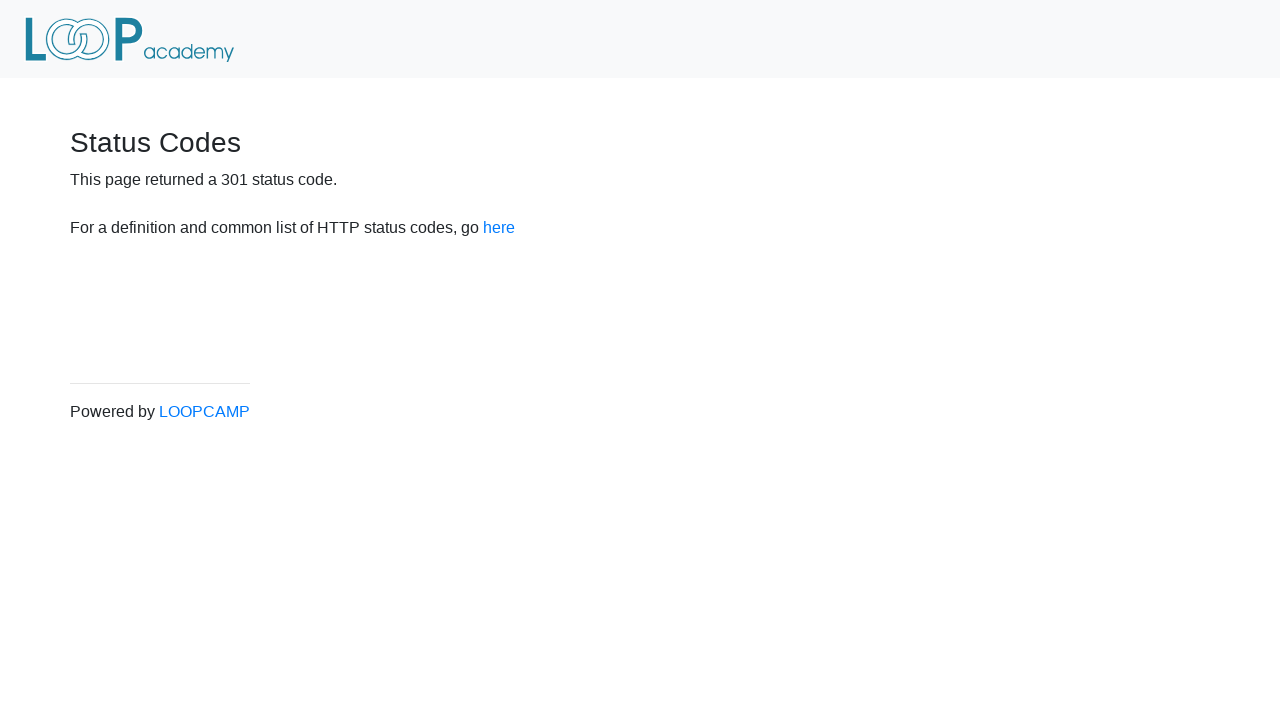

Verified status code 301 was returned
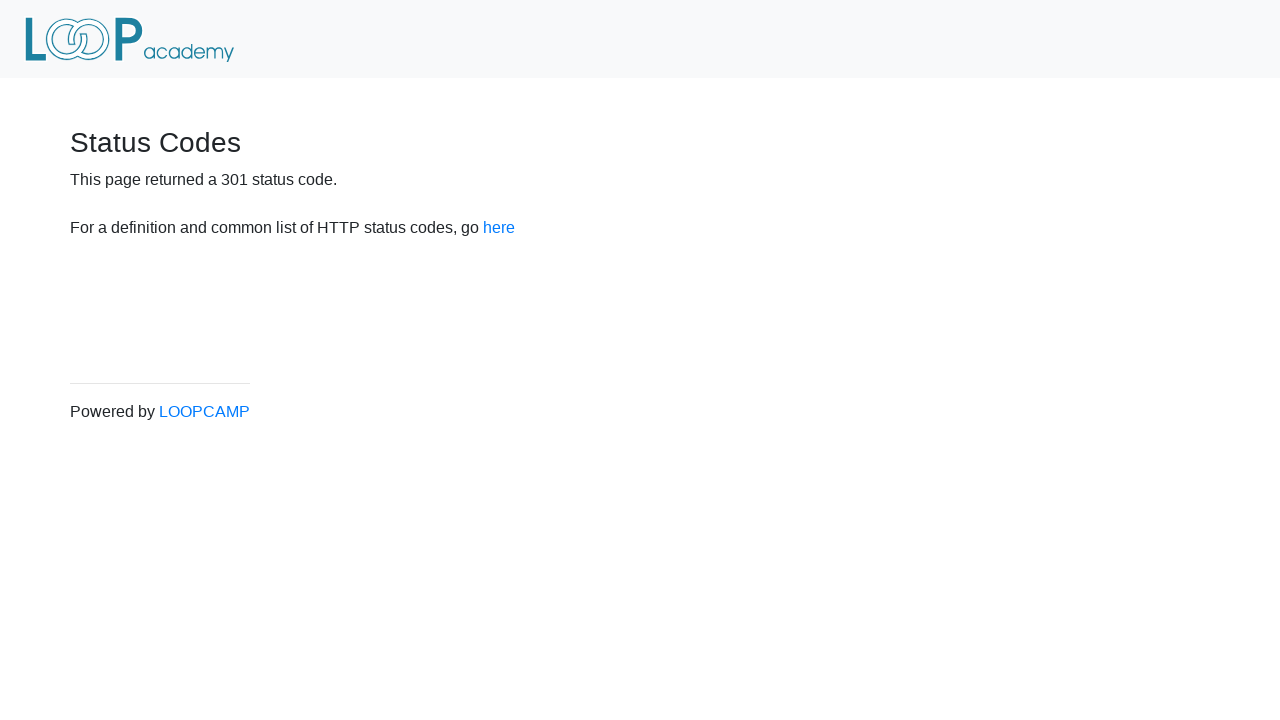

Navigated back to Status Codes page
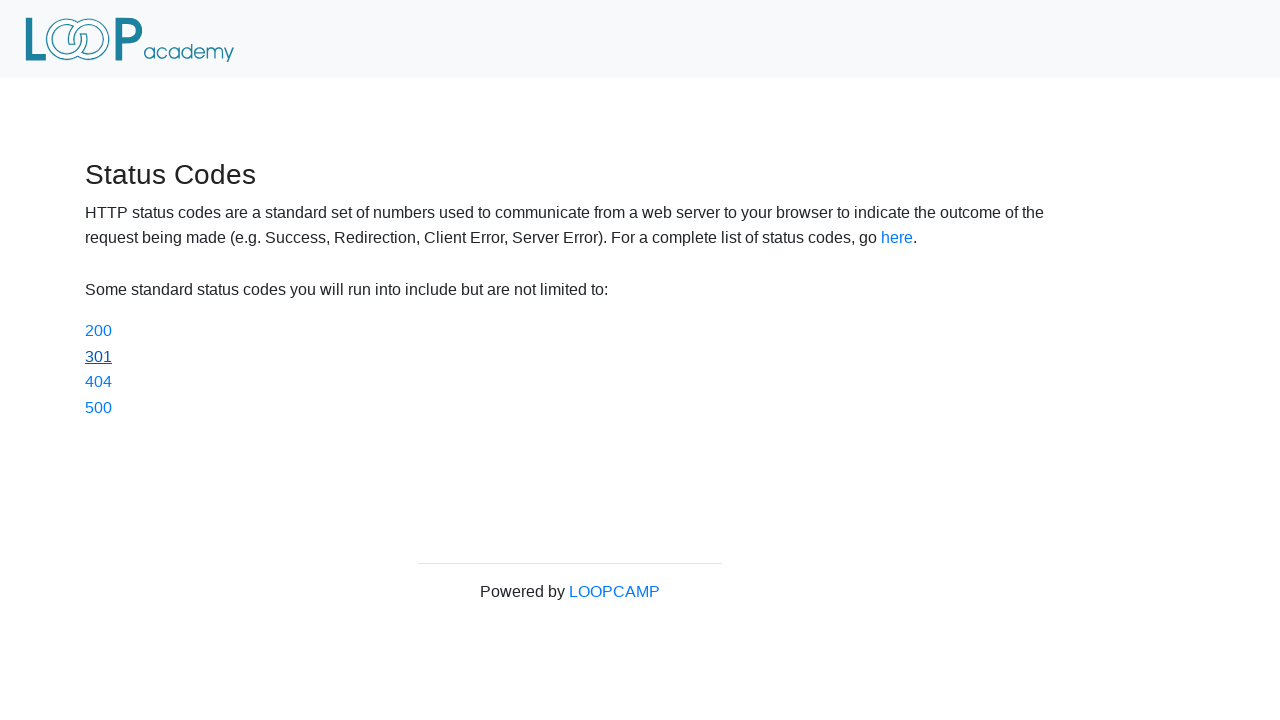

Clicked on status code 404 link at (98, 382) on xpath=//a[@href='status_codes/404.html']
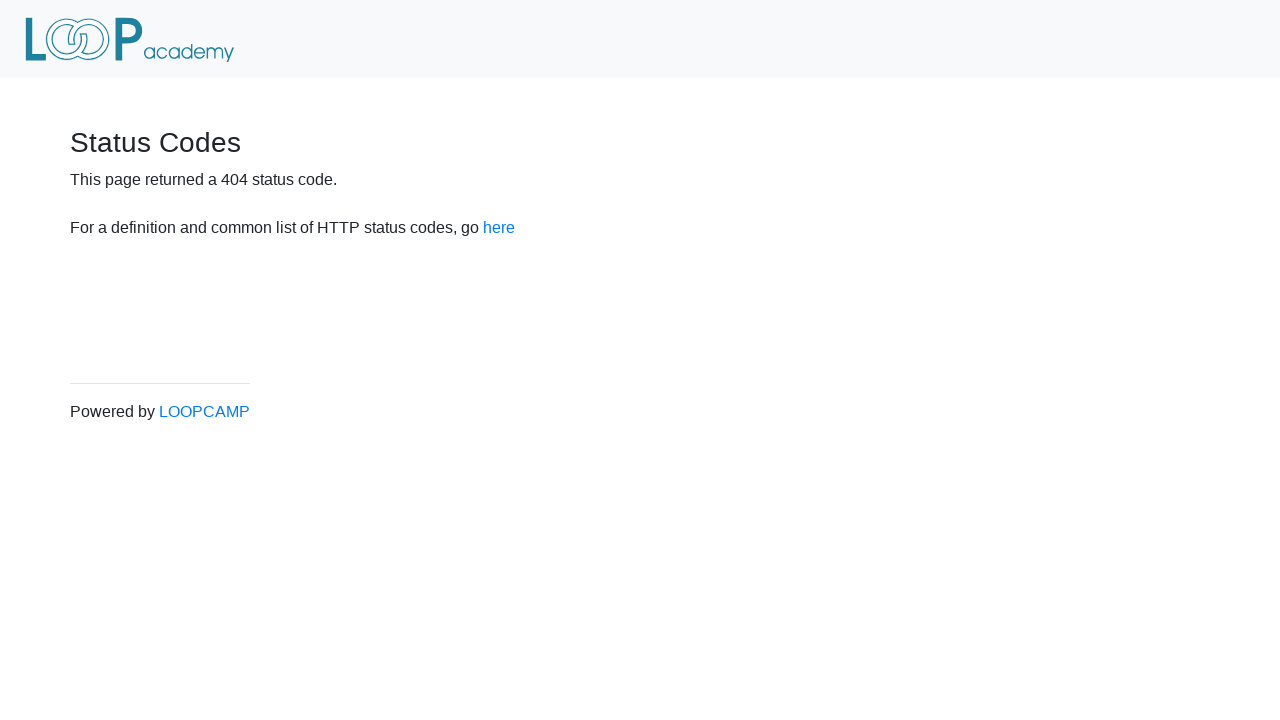

Verified status code 404 was returned
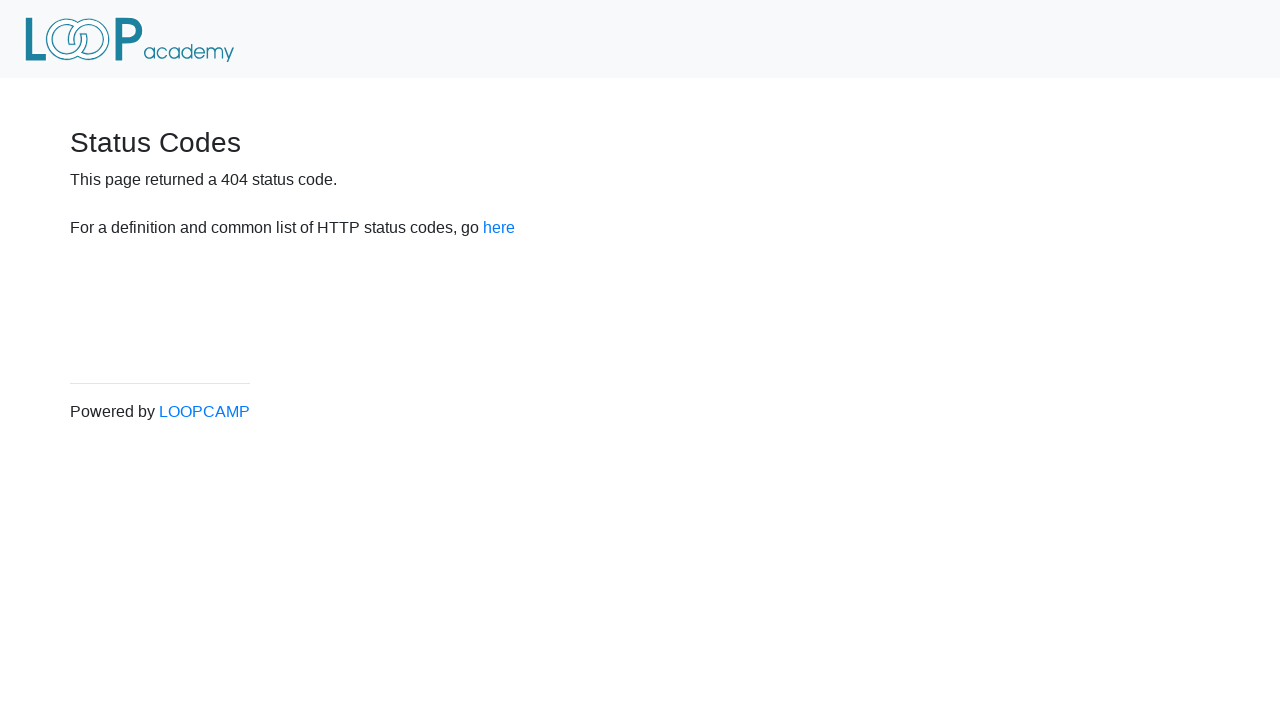

Navigated back to Status Codes page
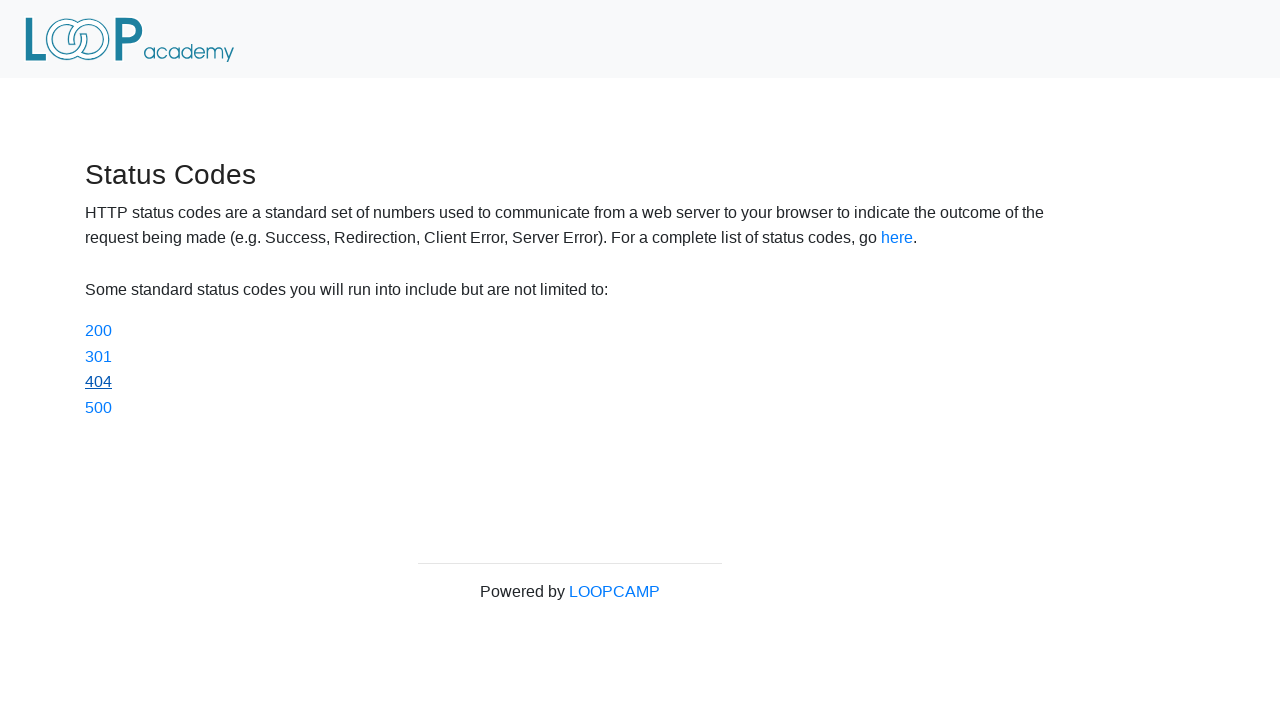

Clicked on status code 500 link at (98, 407) on xpath=//a[@href='status_codes/500.html']
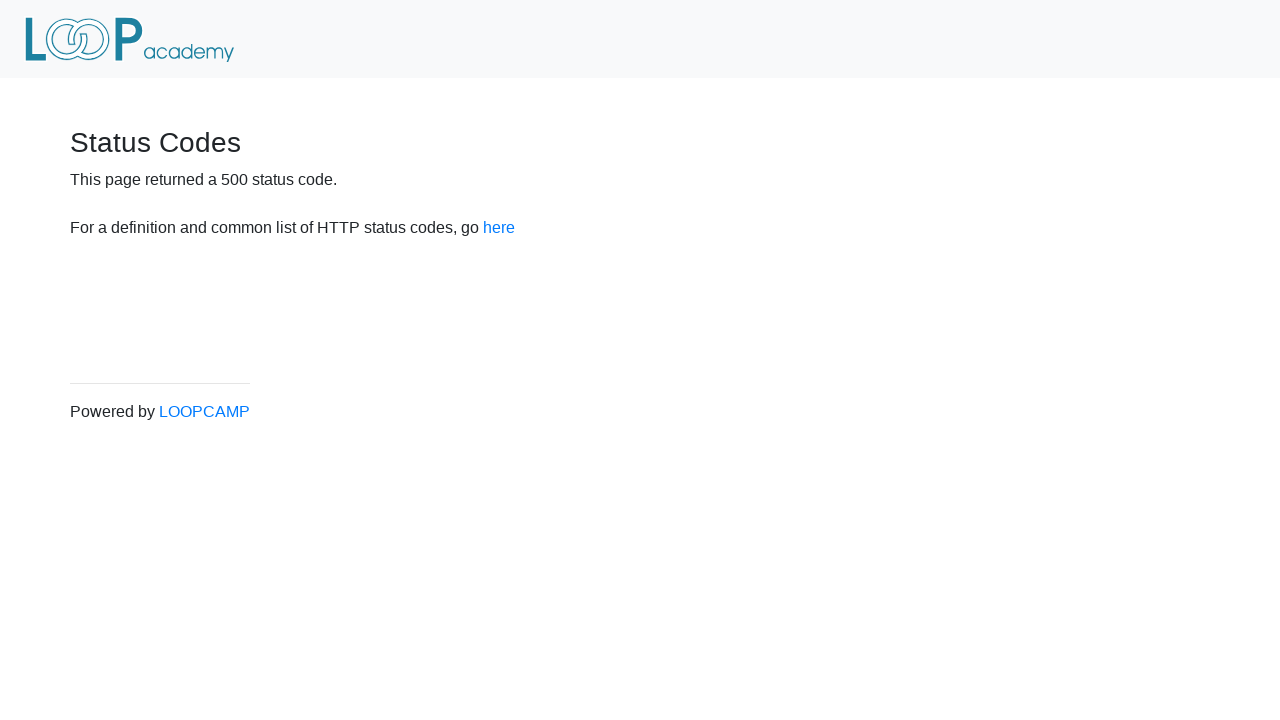

Verified status code 500 was returned
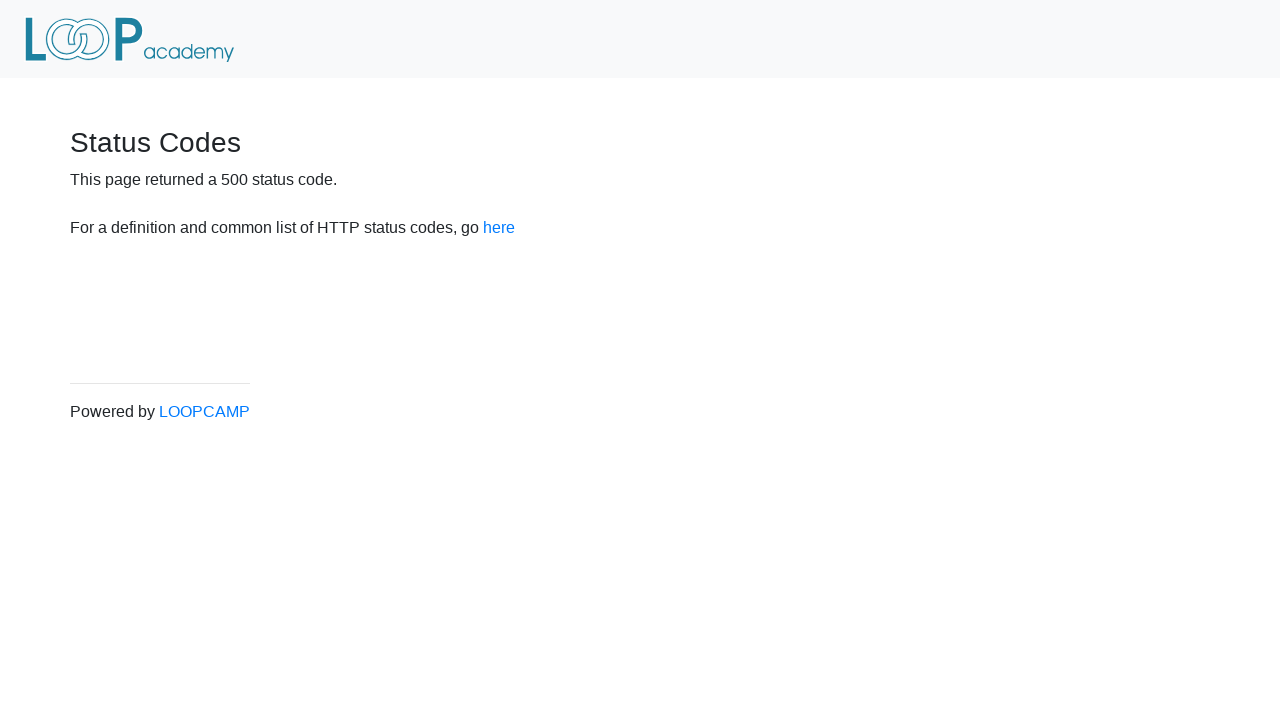

Navigated back to Status Codes page
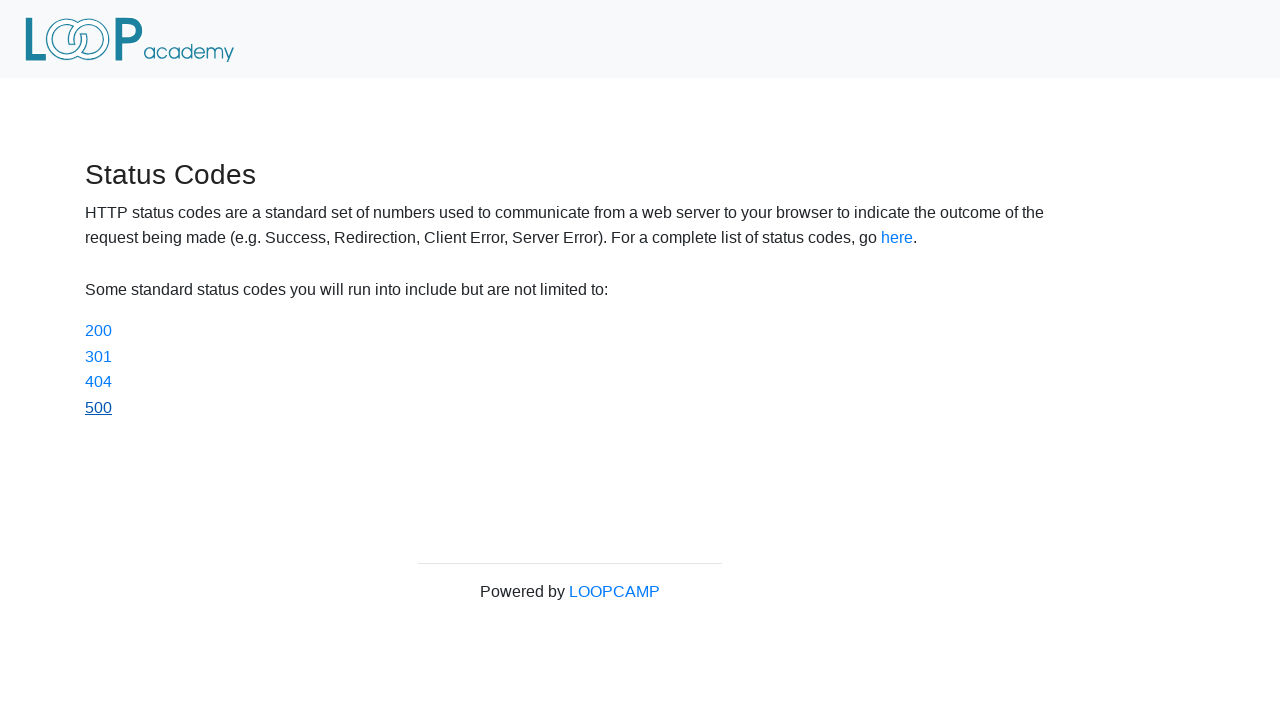

Navigated back to original Redirection page
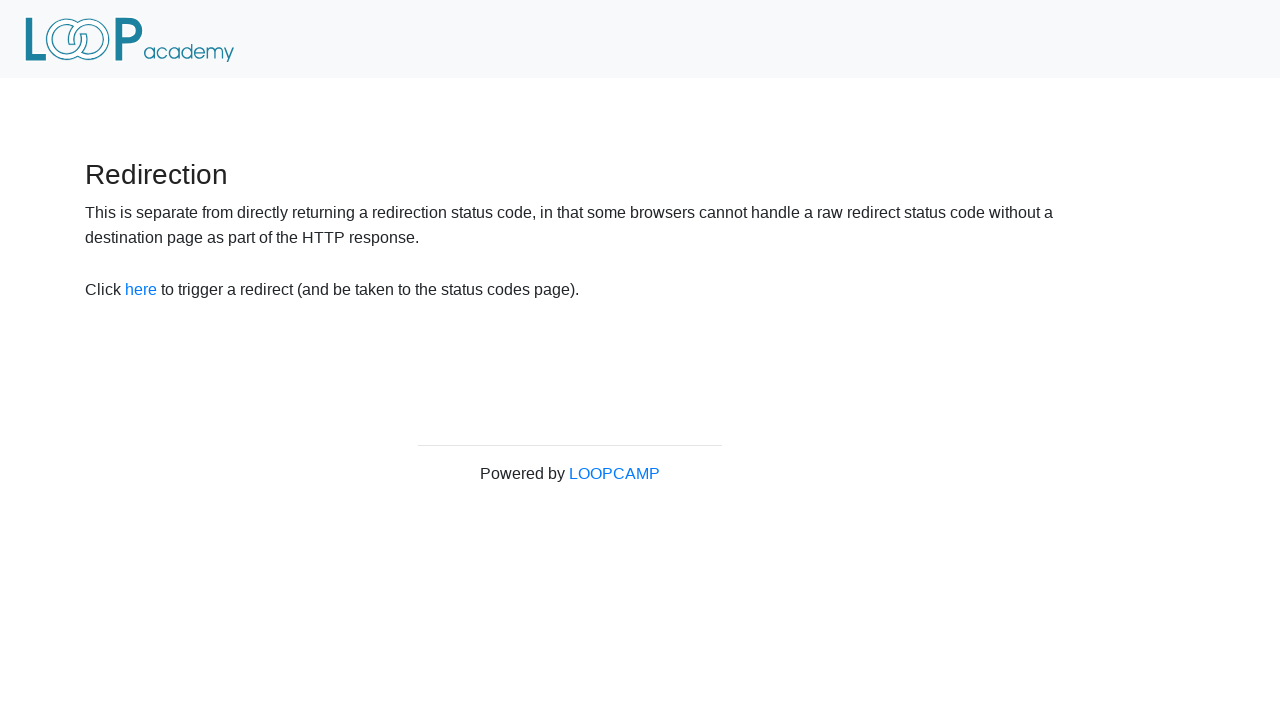

Verified we are back on the Redirection page
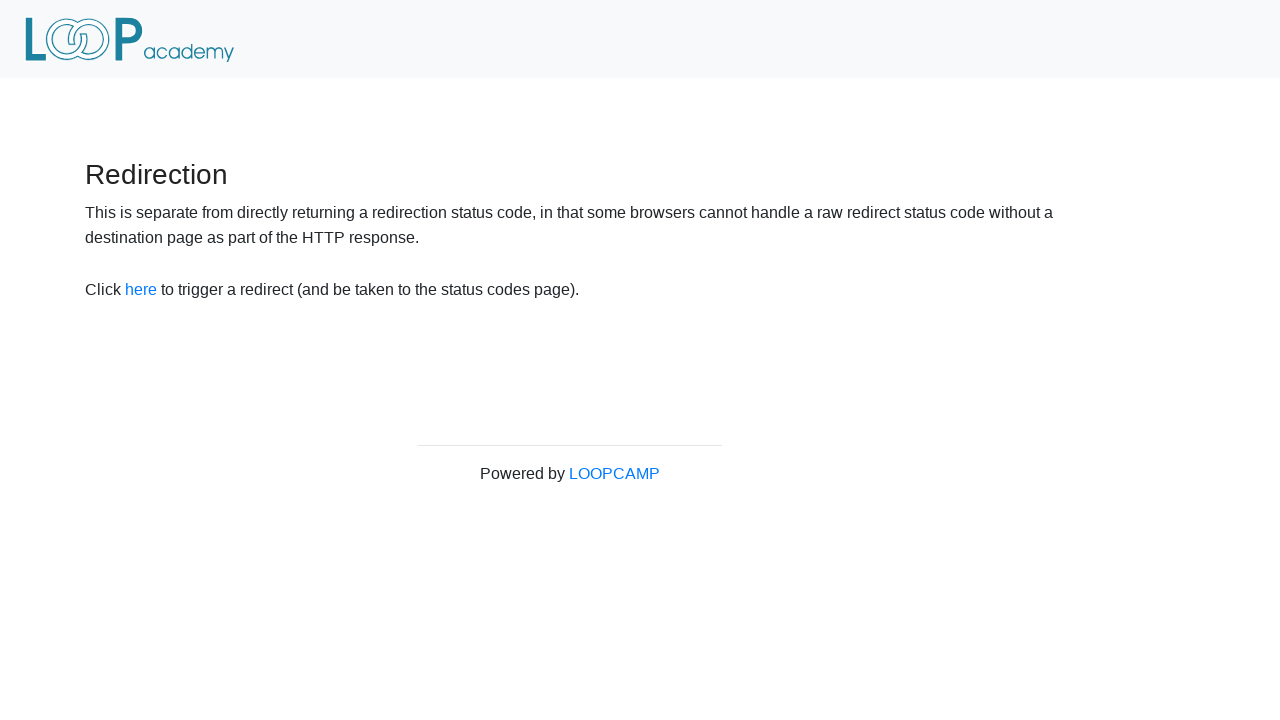

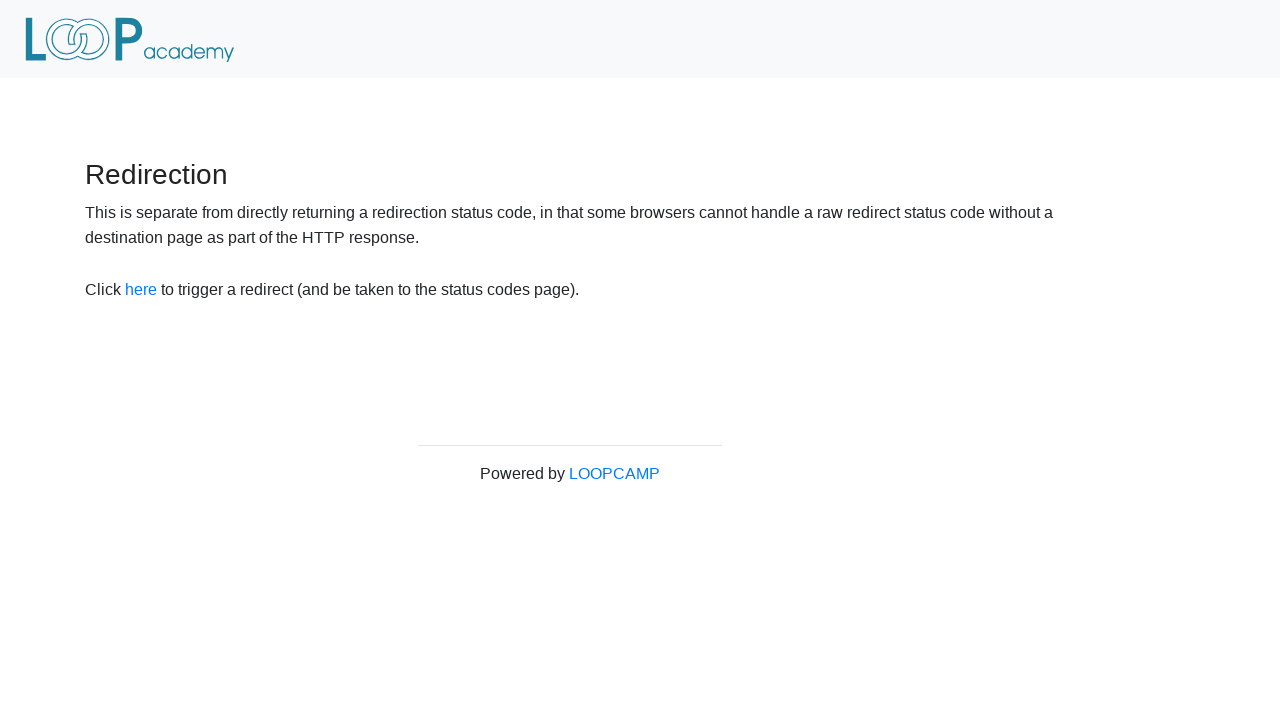